Tests file download functionality by navigating to a download page and clicking on a download link to trigger an automatic file download.

Starting URL: https://the-internet.herokuapp.com/download

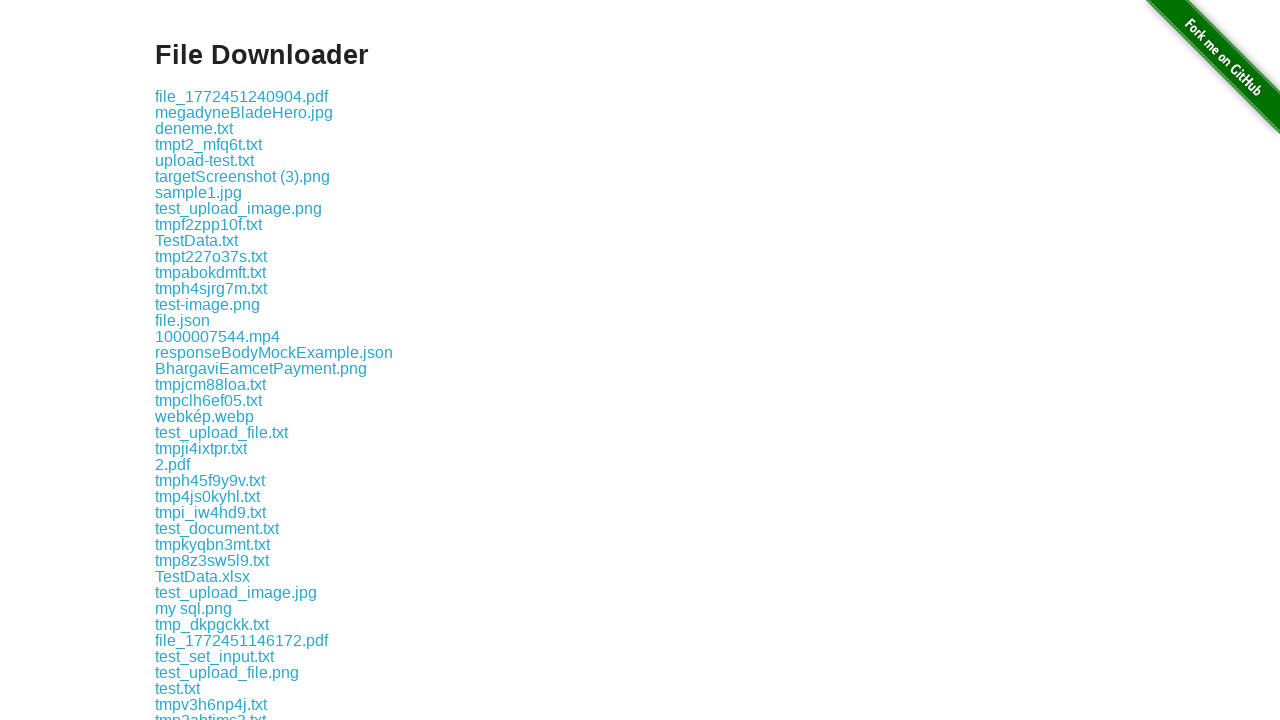

Navigated to download page
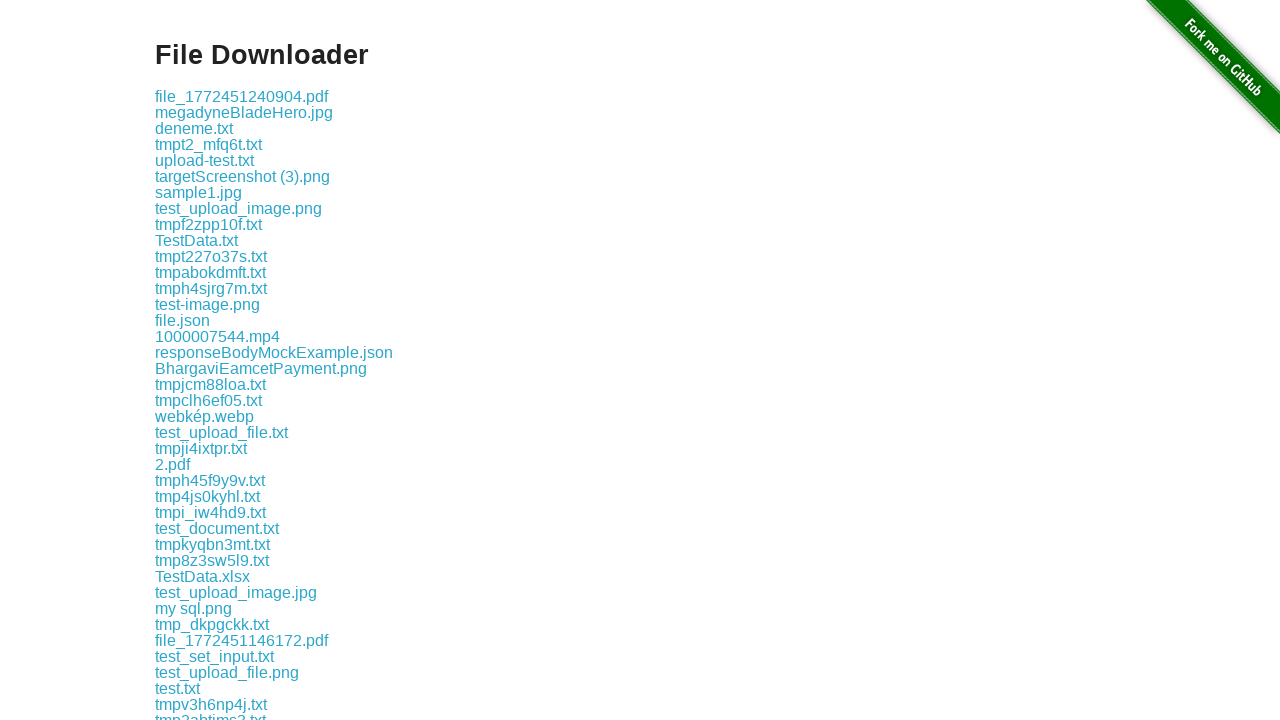

Clicked on the first download link to trigger file download at (242, 96) on .example a
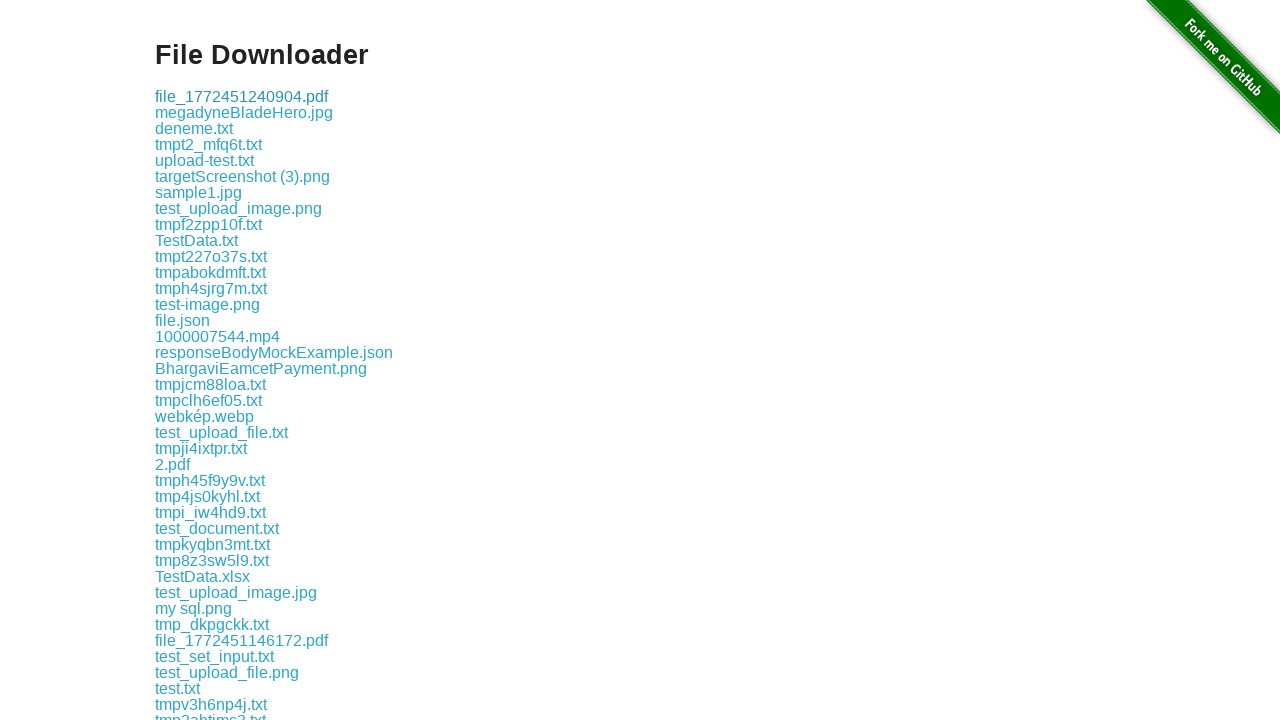

Waited for download to complete
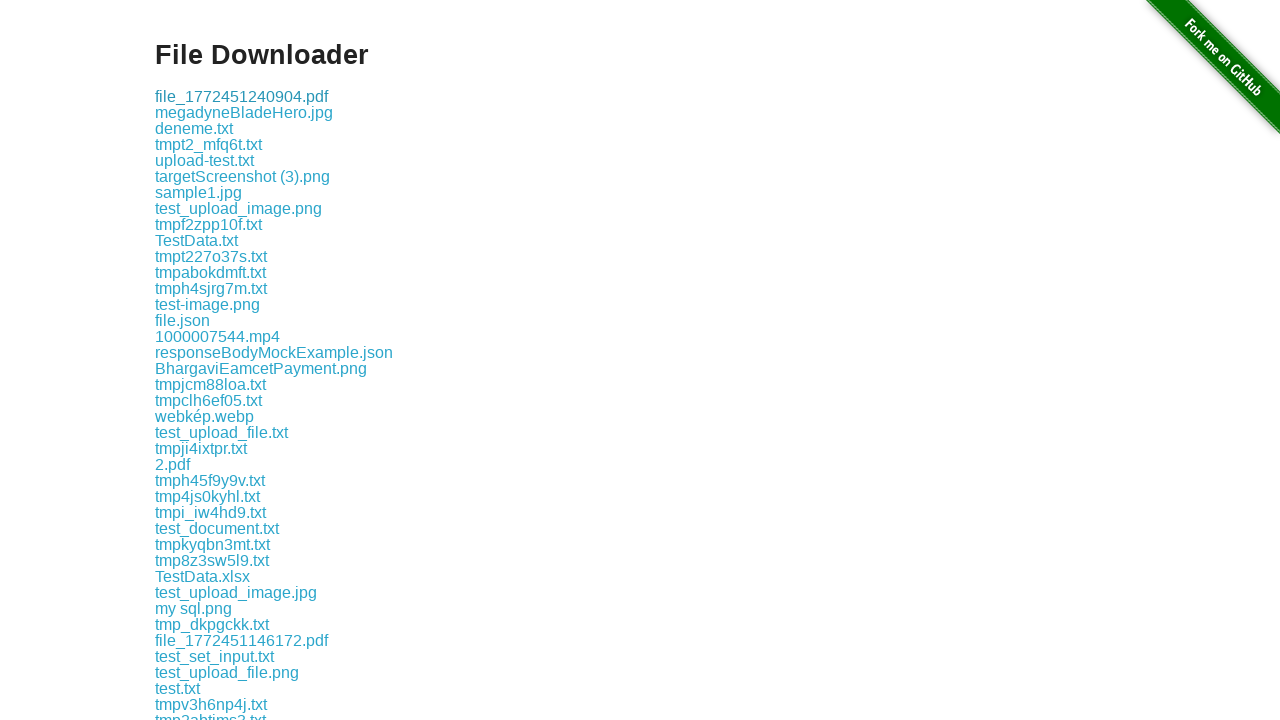

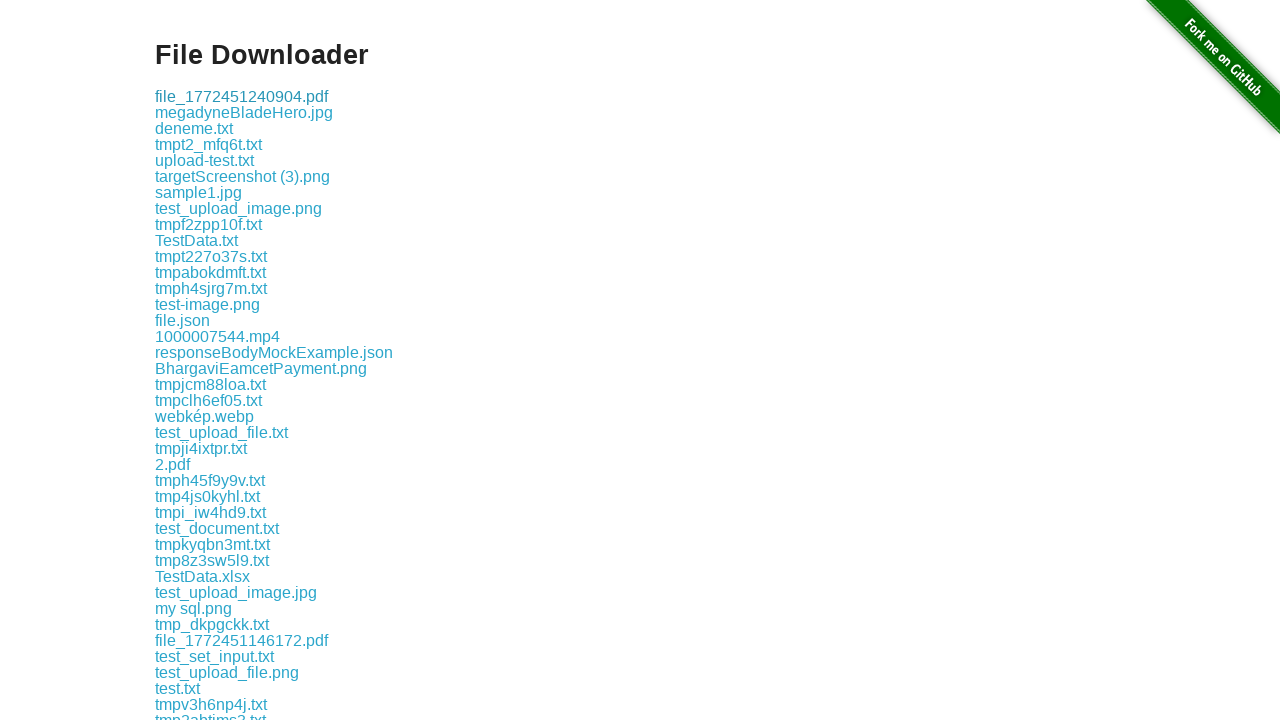